Tests dynamic loading functionality by clicking a start button and verifying that "Hello World!" text appears after loading completes

Starting URL: http://the-internet.herokuapp.com/dynamic_loading/2

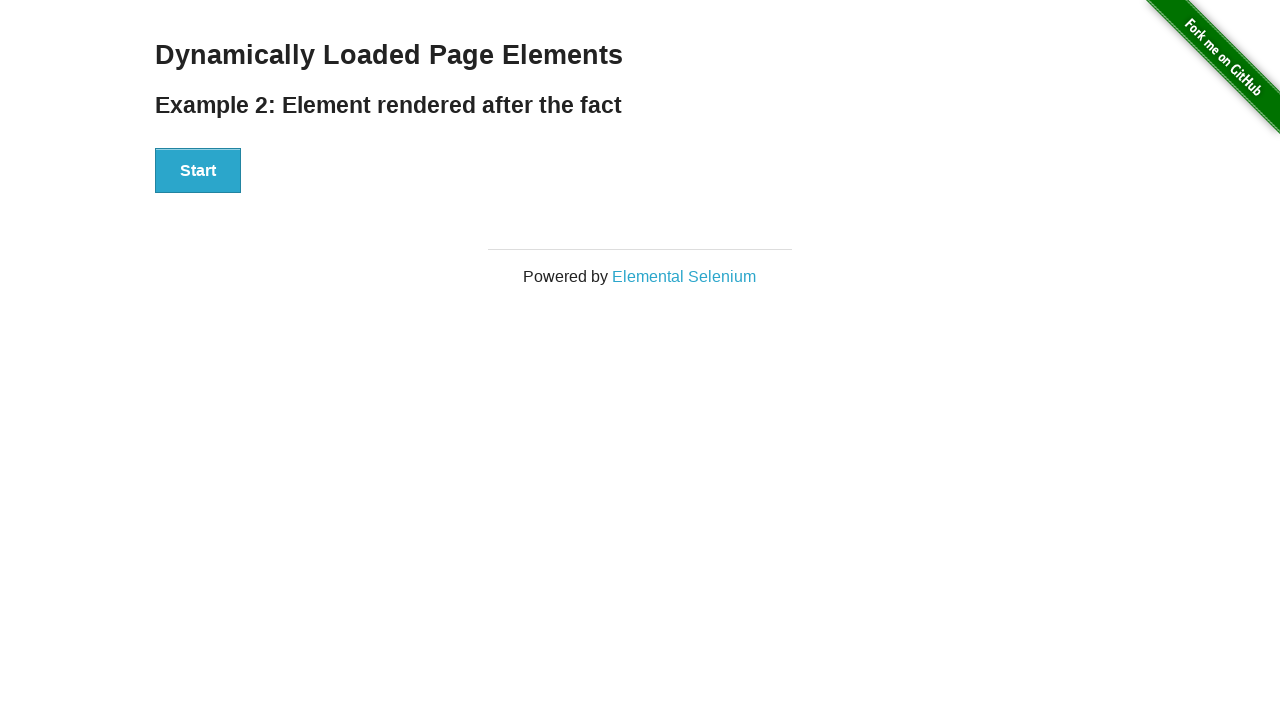

Clicked start button to trigger dynamic loading at (198, 171) on xpath=//div[@id='start']/button
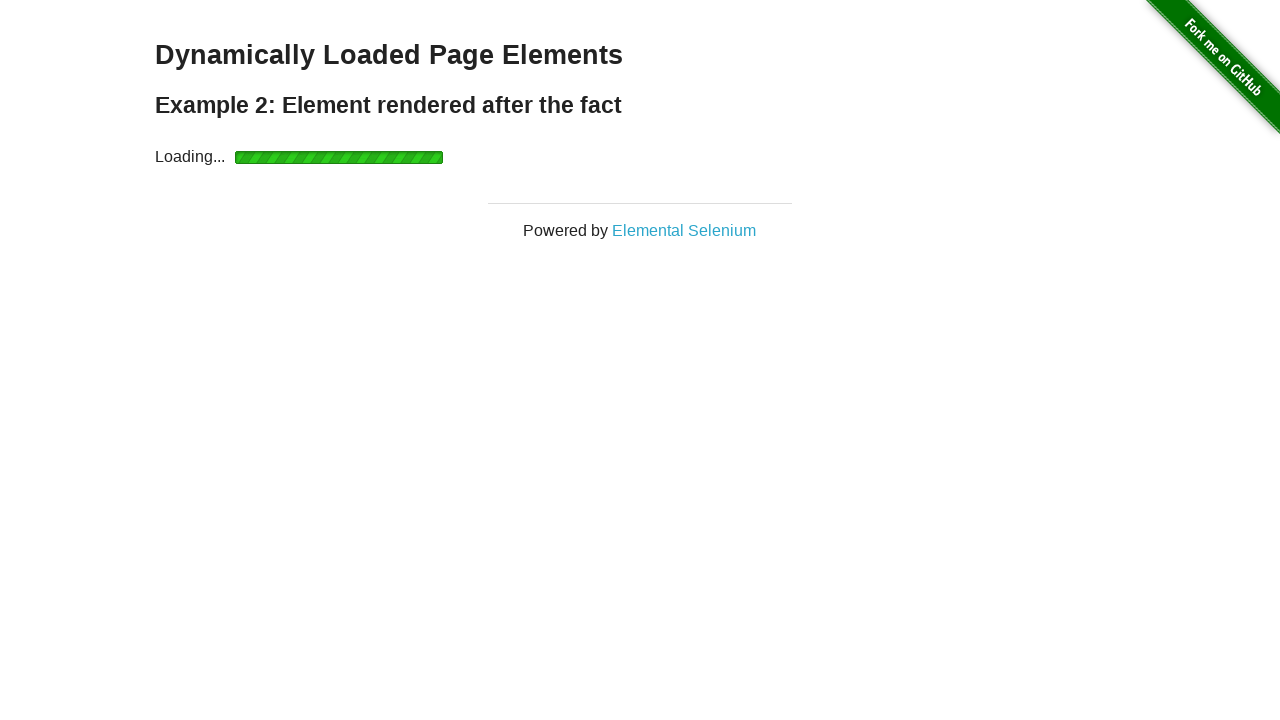

Waited for finish element to be visible after loading completes
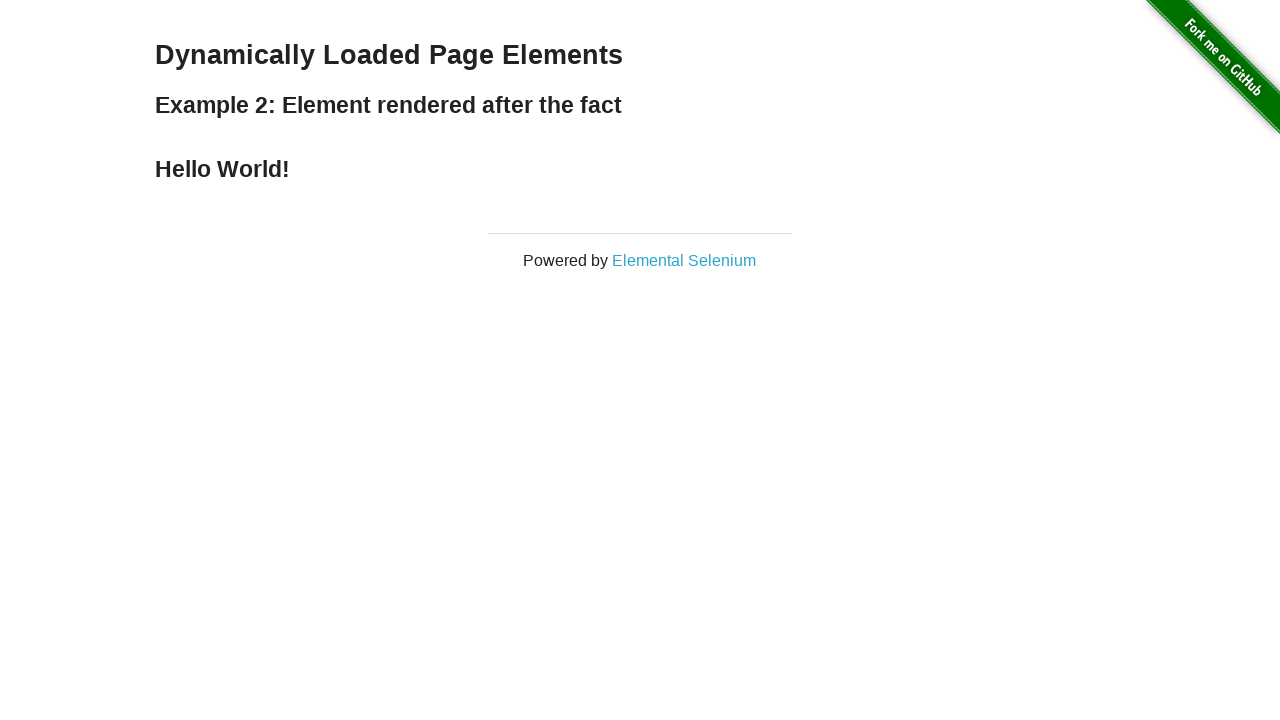

Retrieved text content from finish element
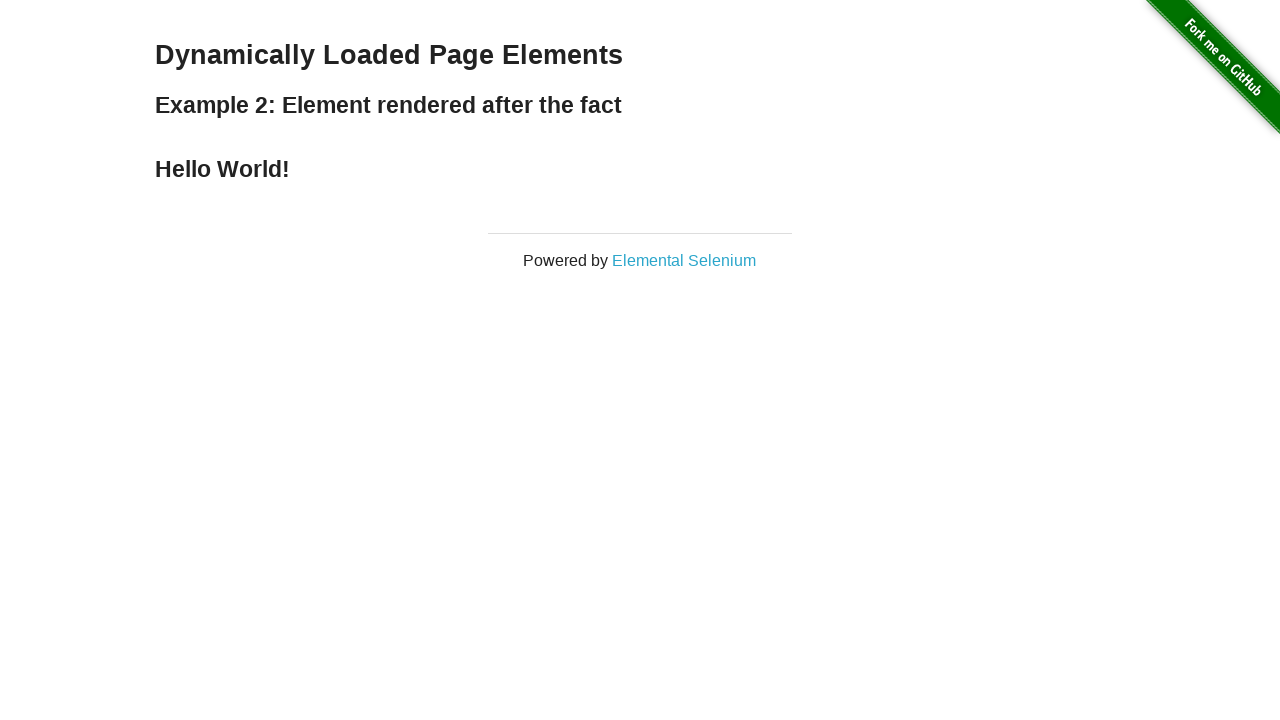

Verified that 'Hello World!' text appears after loading completes
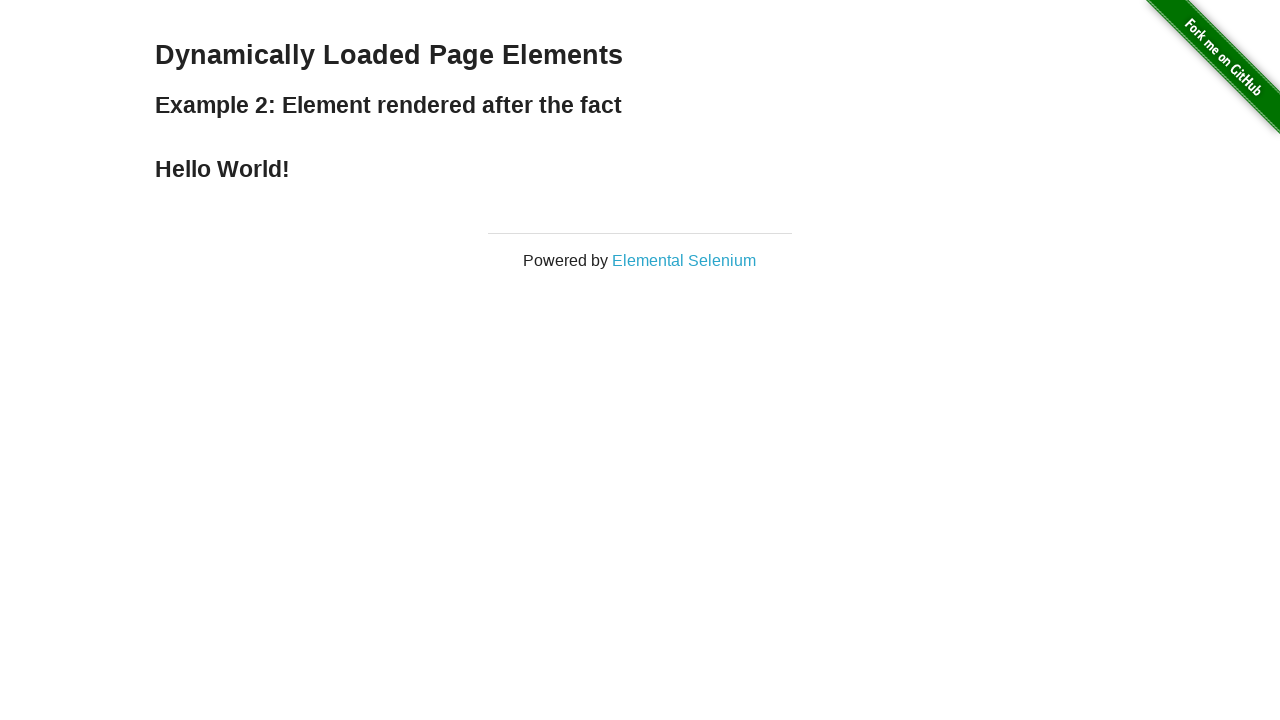

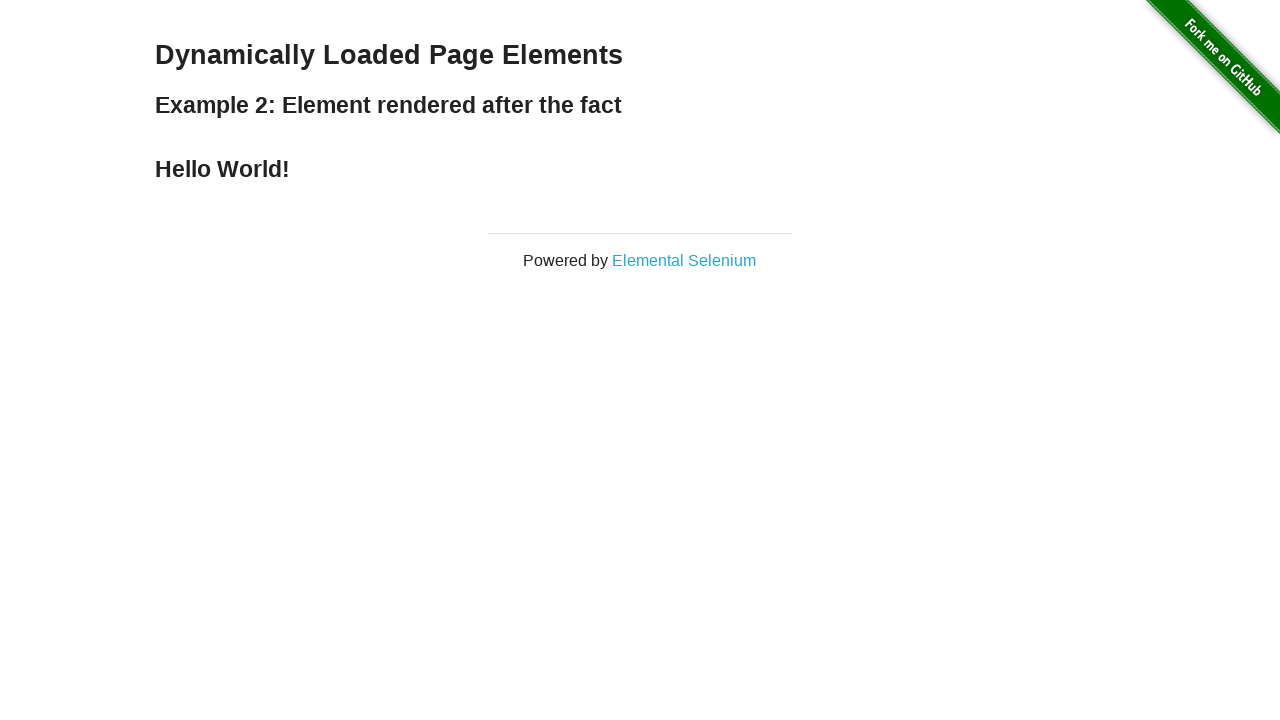